Navigates through links to reach a menu page and counts the number of list items in the menu

Starting URL: https://the-internet.herokuapp.com/

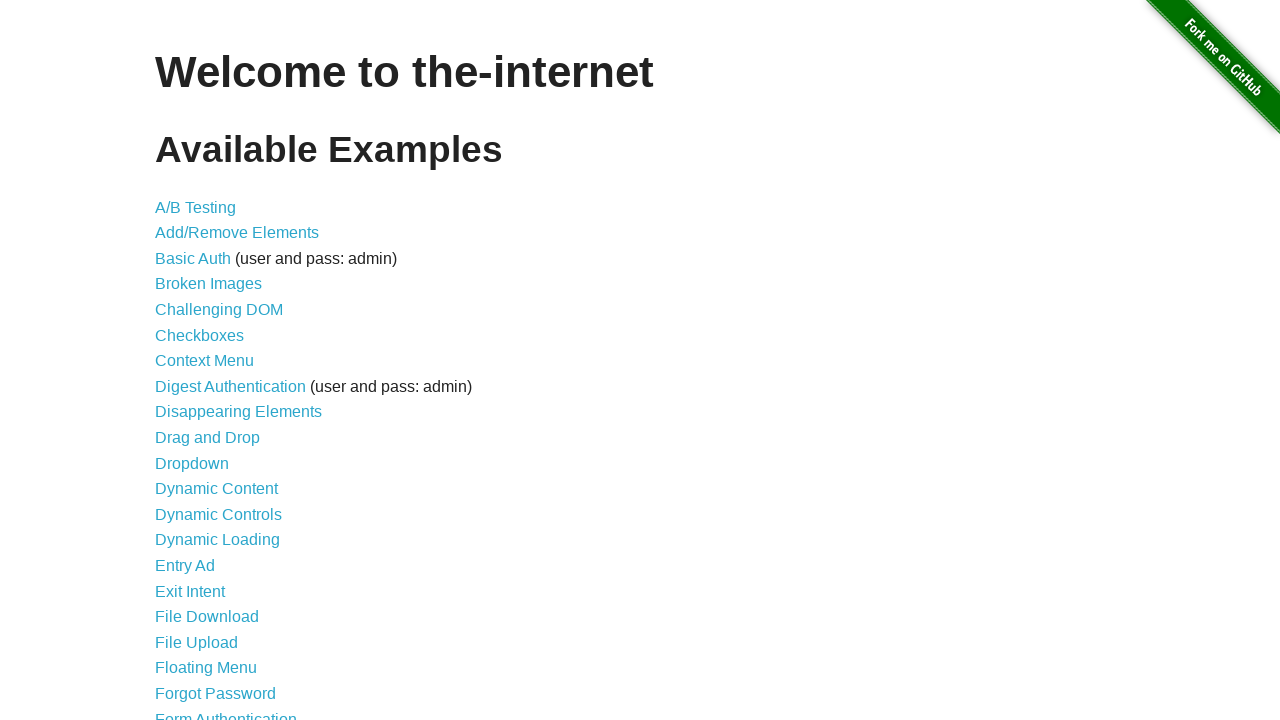

Clicked 'Shifting Content' link at (212, 523) on text=Shifting Content
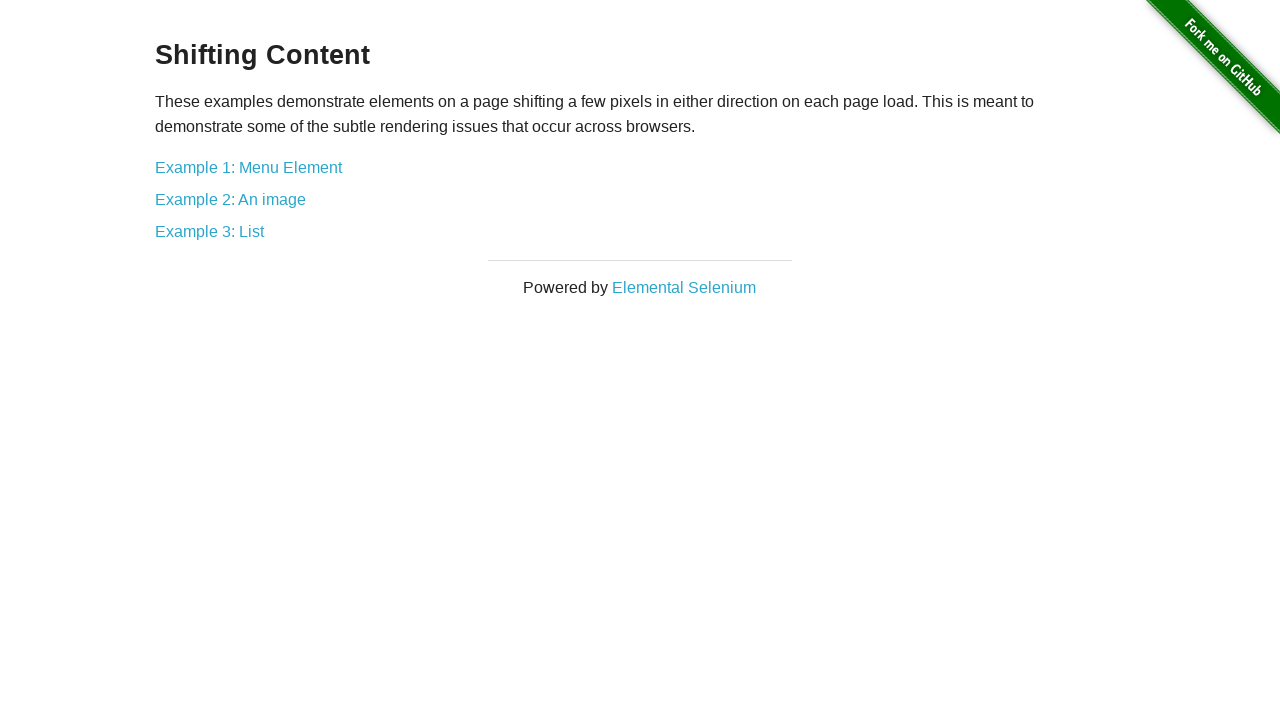

Clicked 'Example 1: Menu Element' link at (248, 167) on text=Example 1: Menu Element
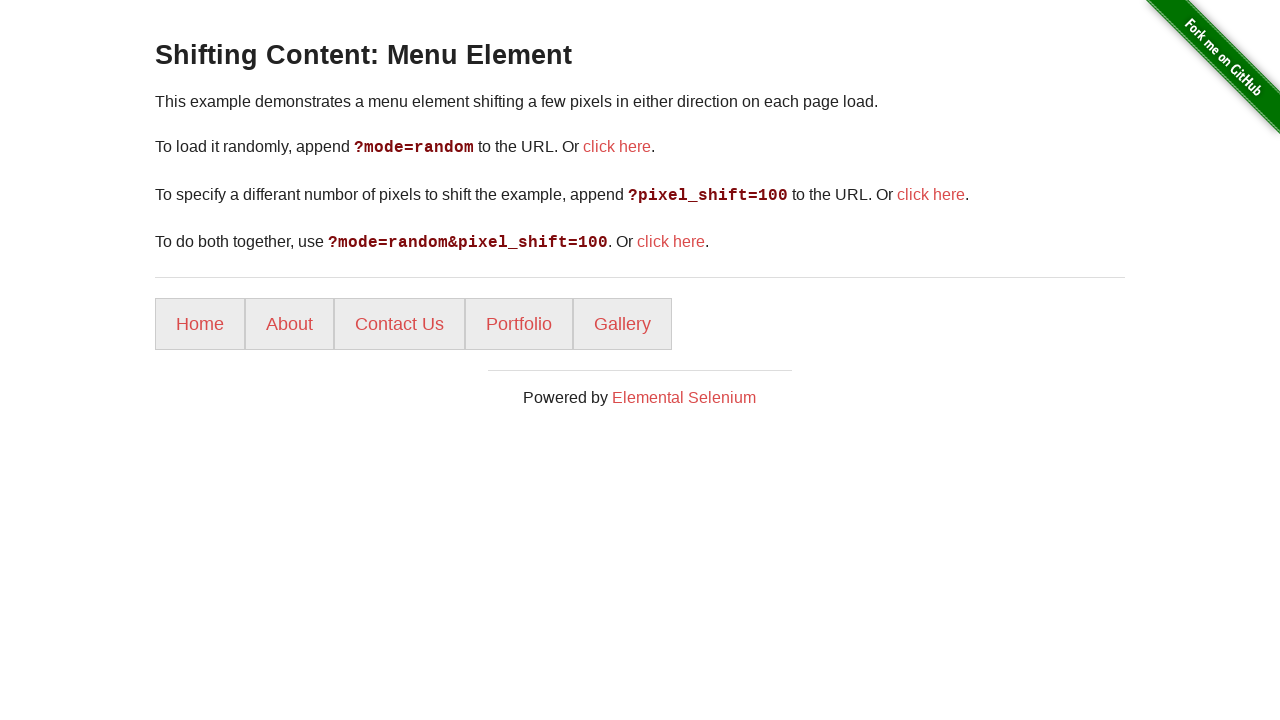

Menu items loaded
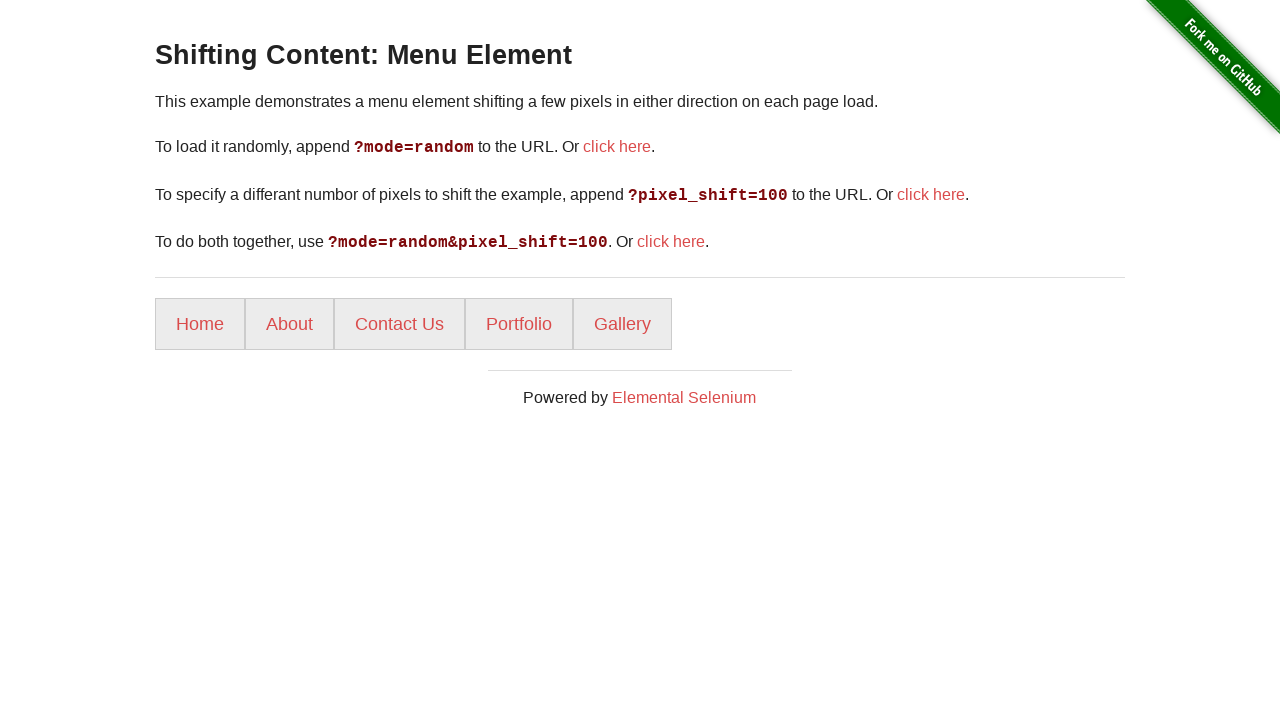

Retrieved 5 menu items
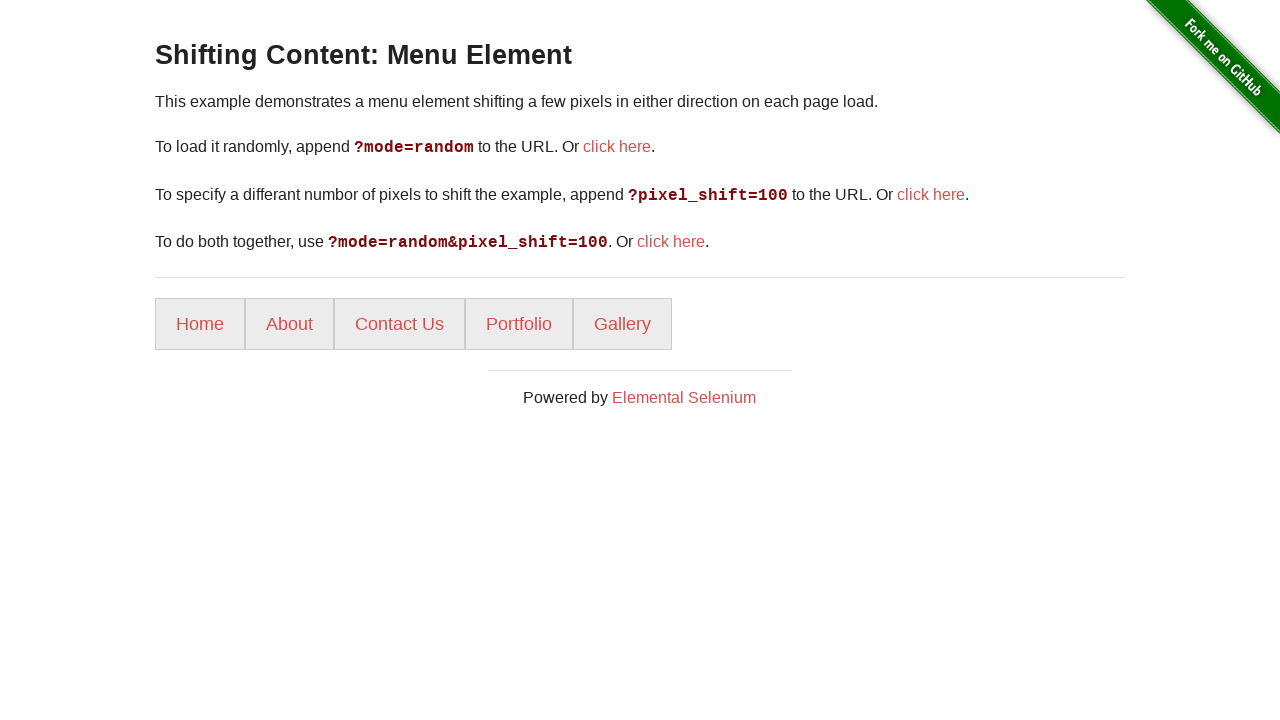

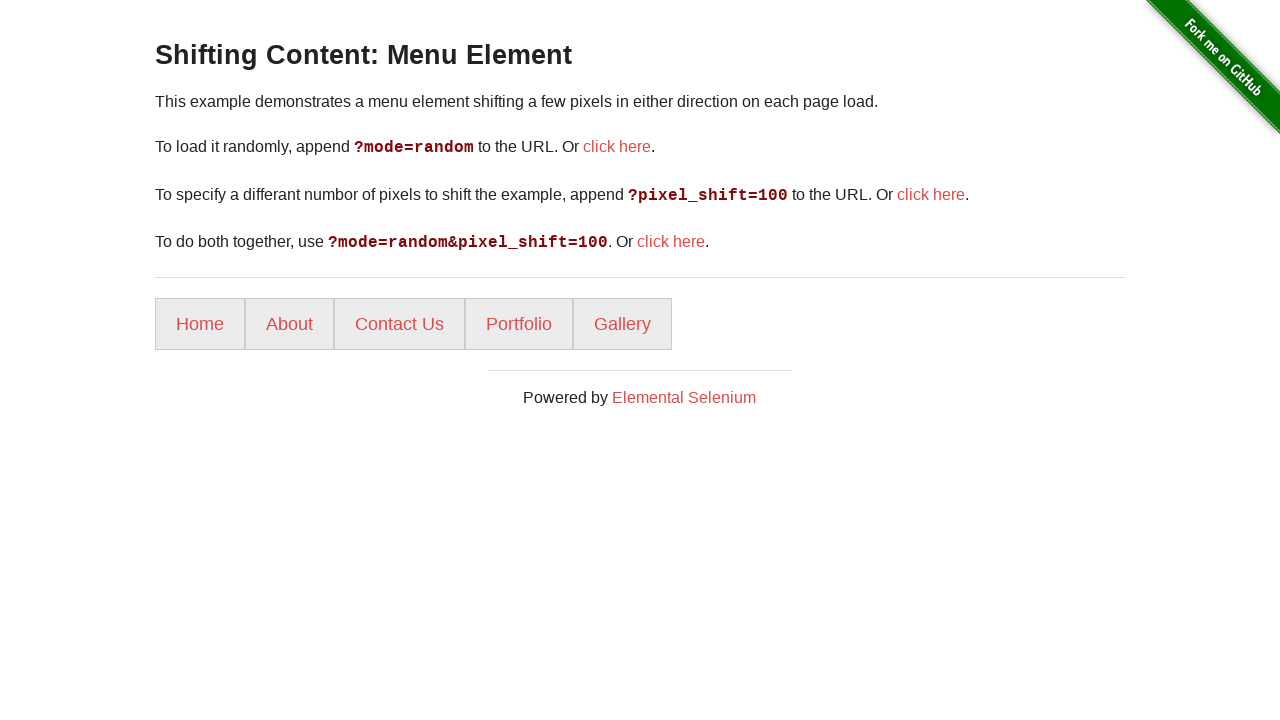